Tests an electric floor heating calculator by entering room dimensions (width and length), selecting room type and heating type from dropdowns, entering heat loss value, and clicking calculate to verify results are displayed.

Starting URL: https://kermi-fko.ru/raschety/Calc-Rehau-Solelec.aspx

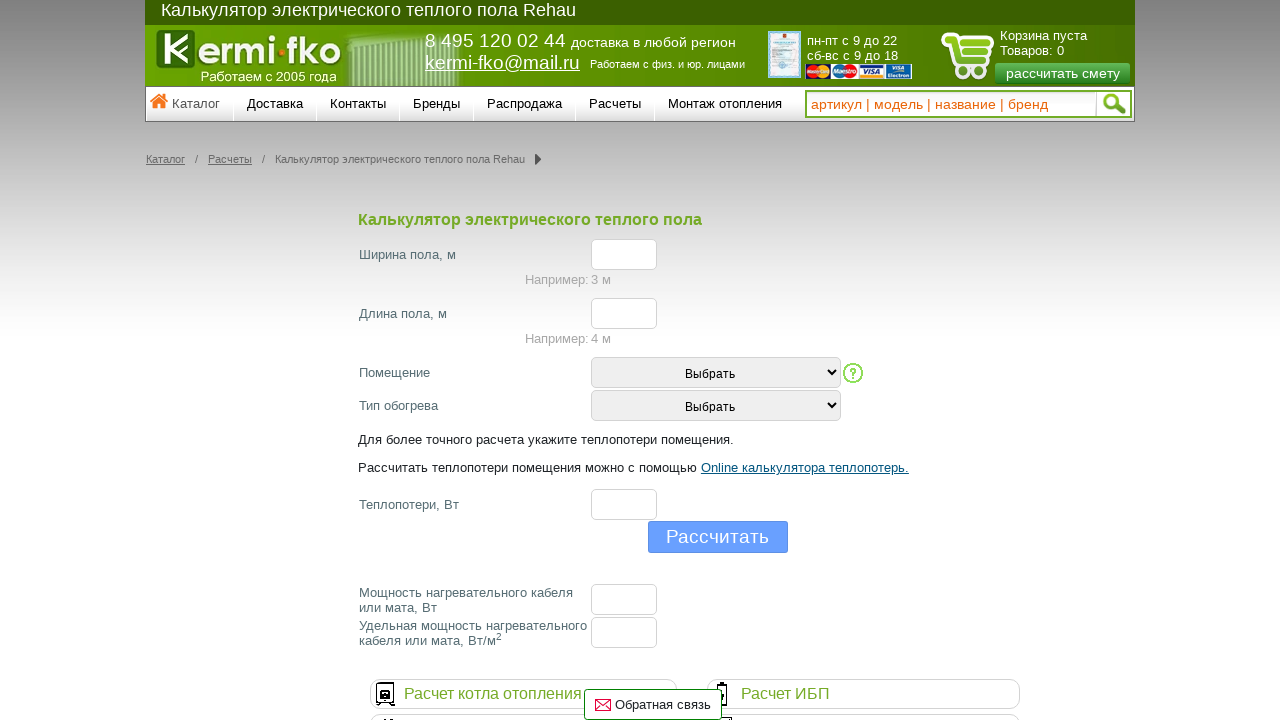

Filled width field with value '3' on #el_f_width
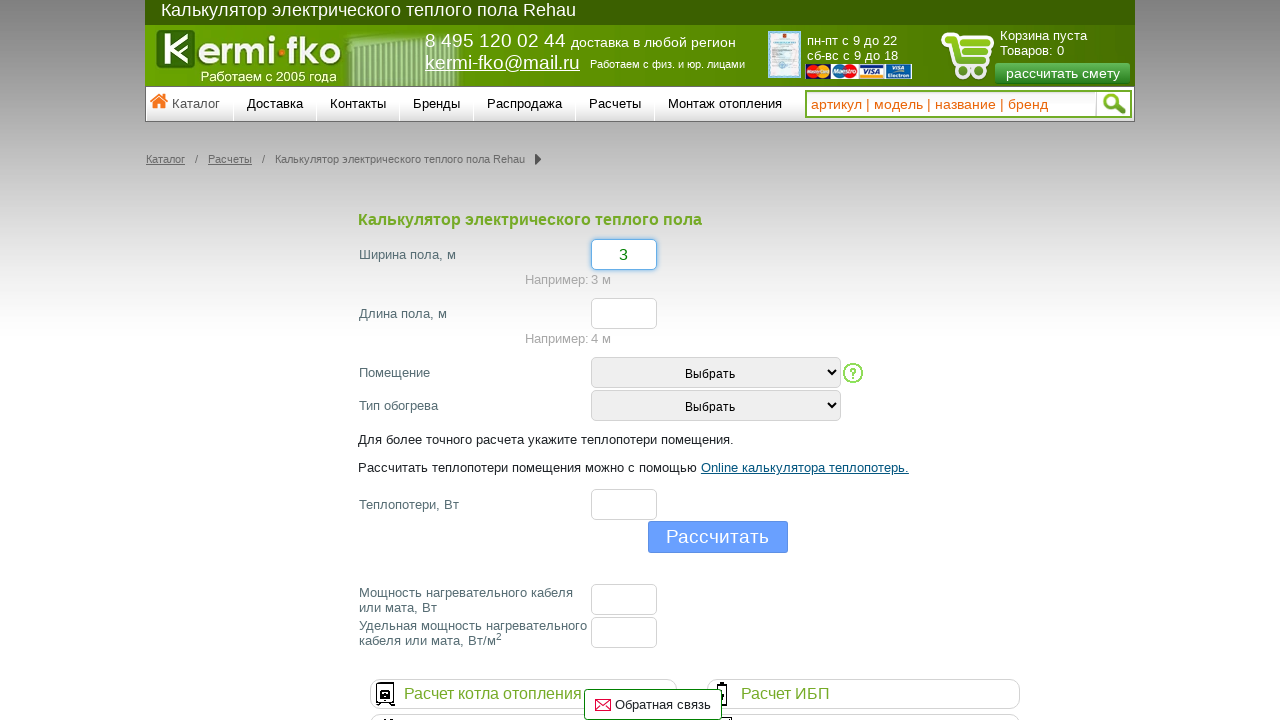

Filled length field with value '4' on #el_f_lenght
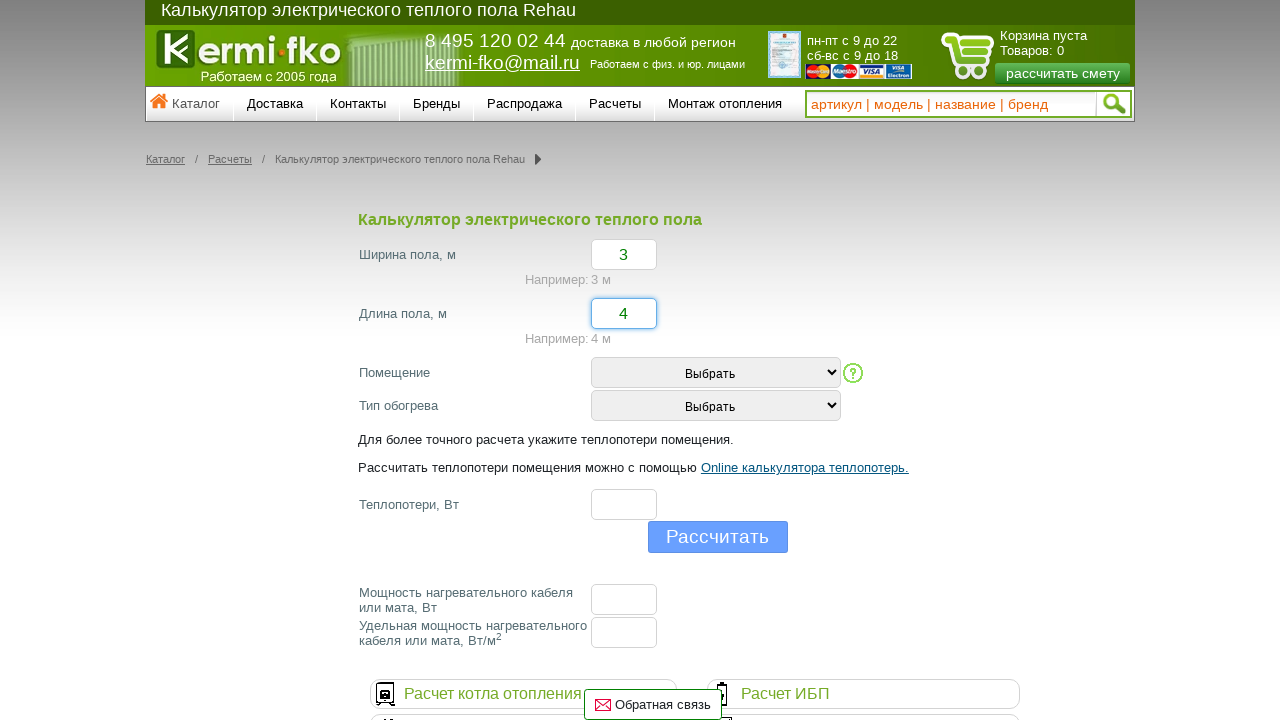

Selected room type from dropdown (value: 4) on #room_type
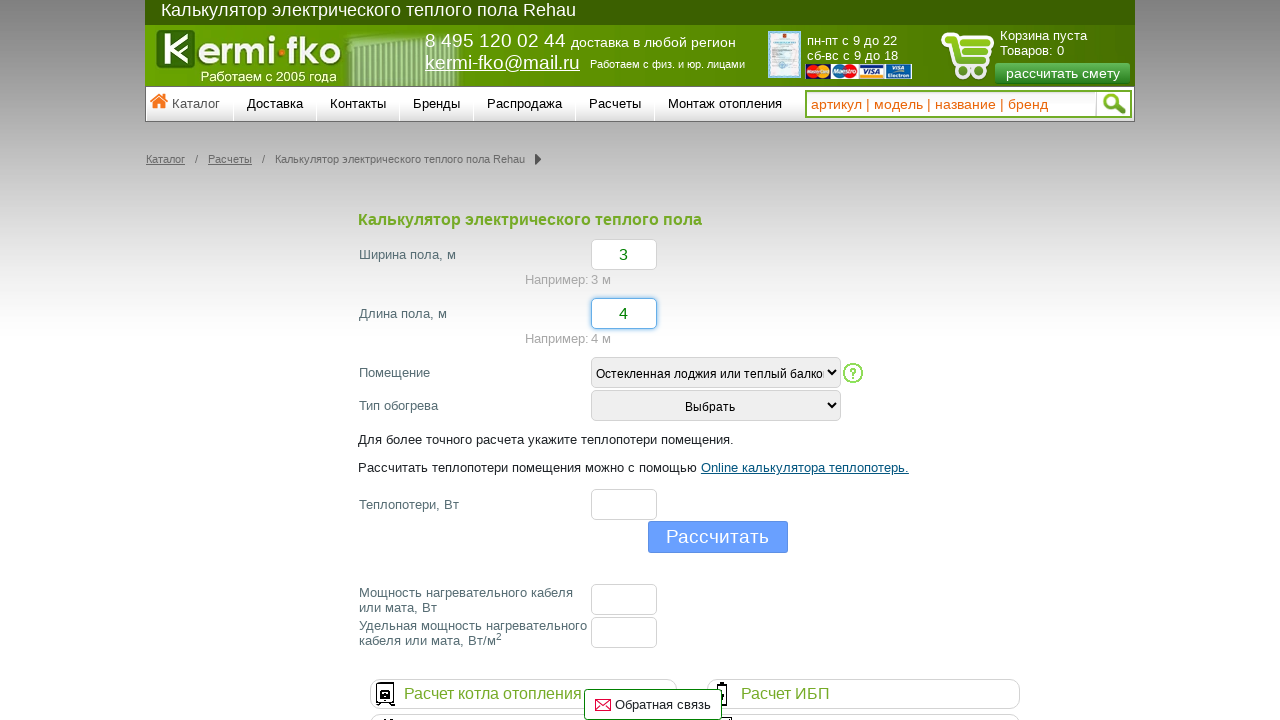

Selected heating type from dropdown (value: 3) on #heating_type
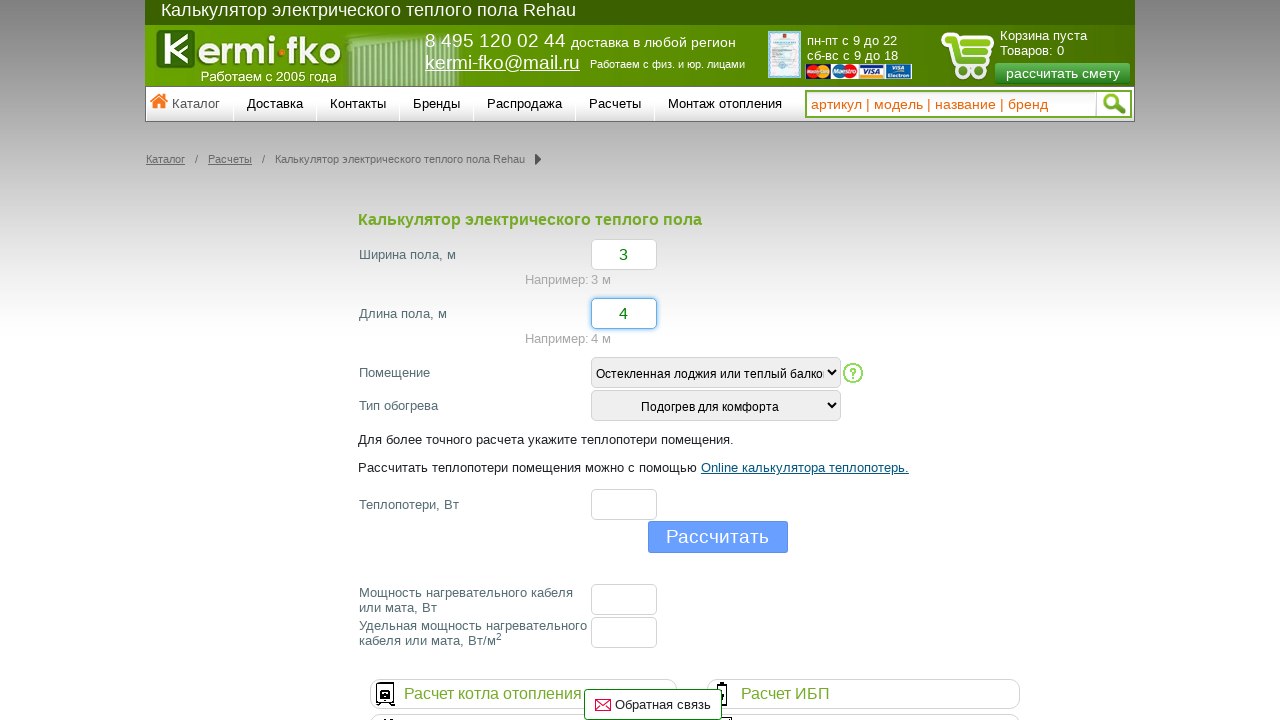

Filled heat loss field with value '2500' on #el_f_losses
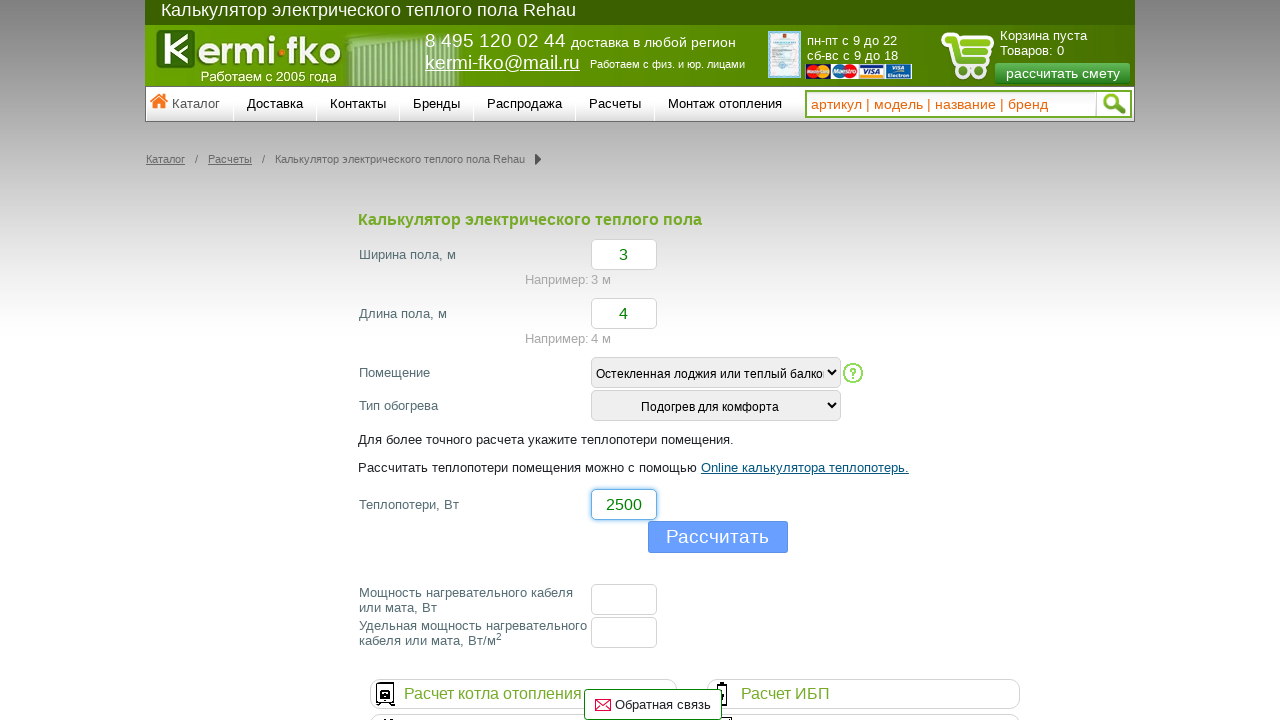

Clicked calculate button at (718, 537) on .buttHFcalc
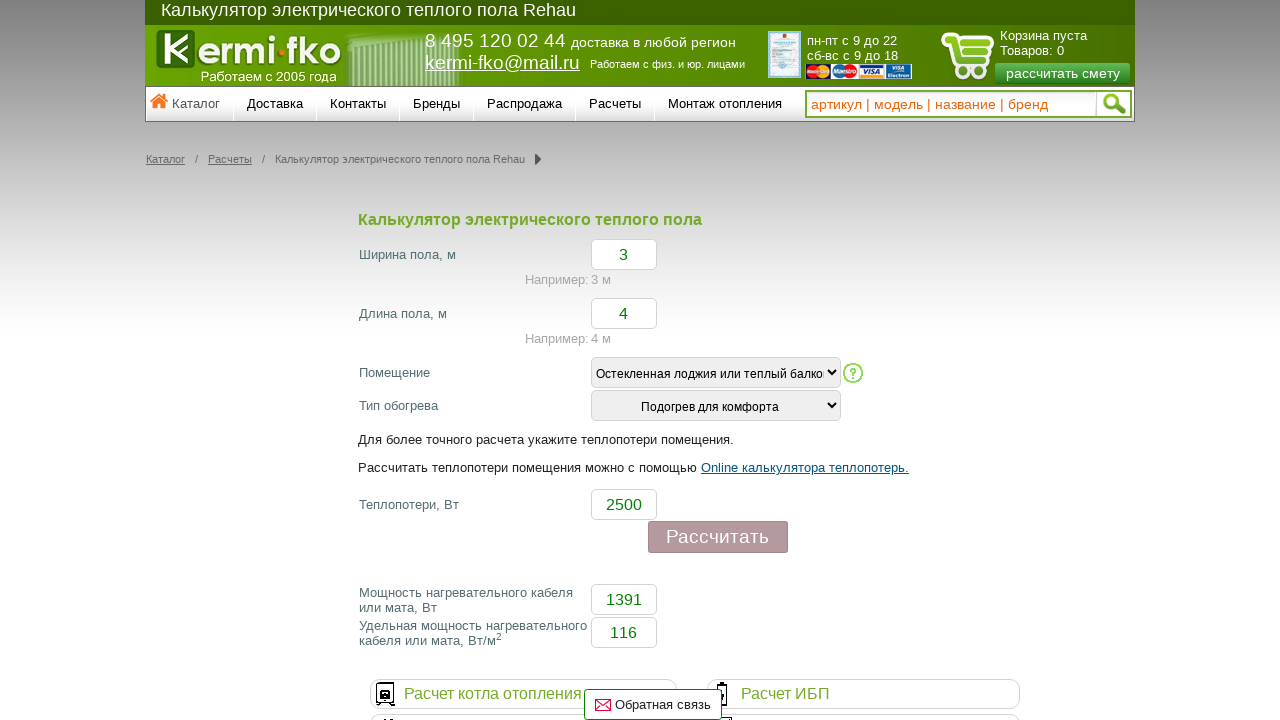

Results loaded - heating cable/mat power calculation displayed
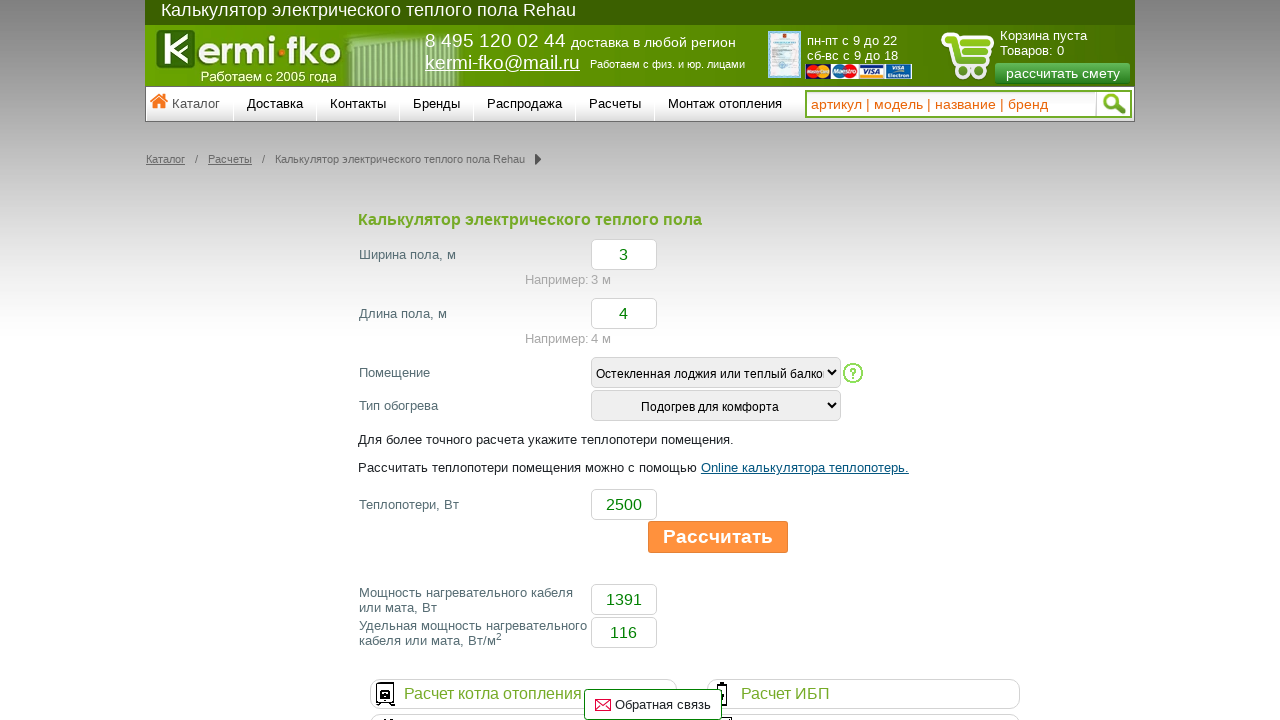

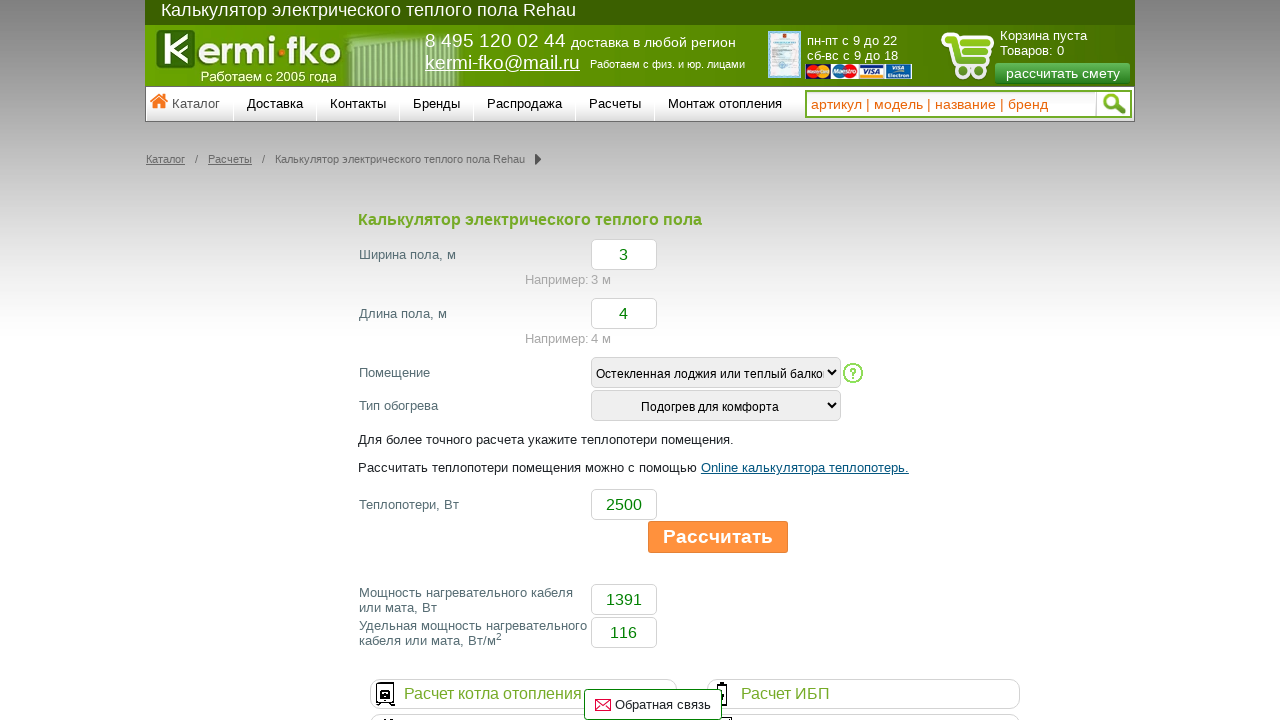